Tests clicking on a link that opens a popup window on a test automation practice page

Starting URL: https://omayo.blogspot.com/

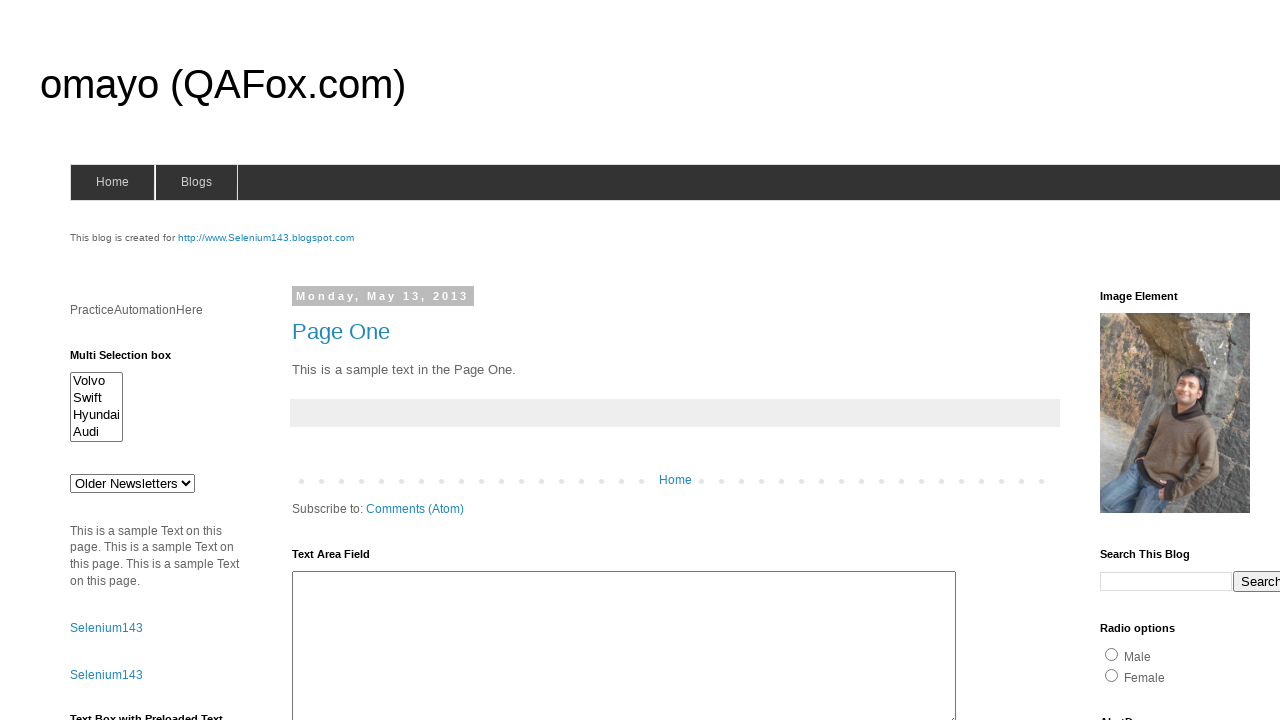

Clicked on 'Open a popup window' link at (132, 360) on text=Open a popup window
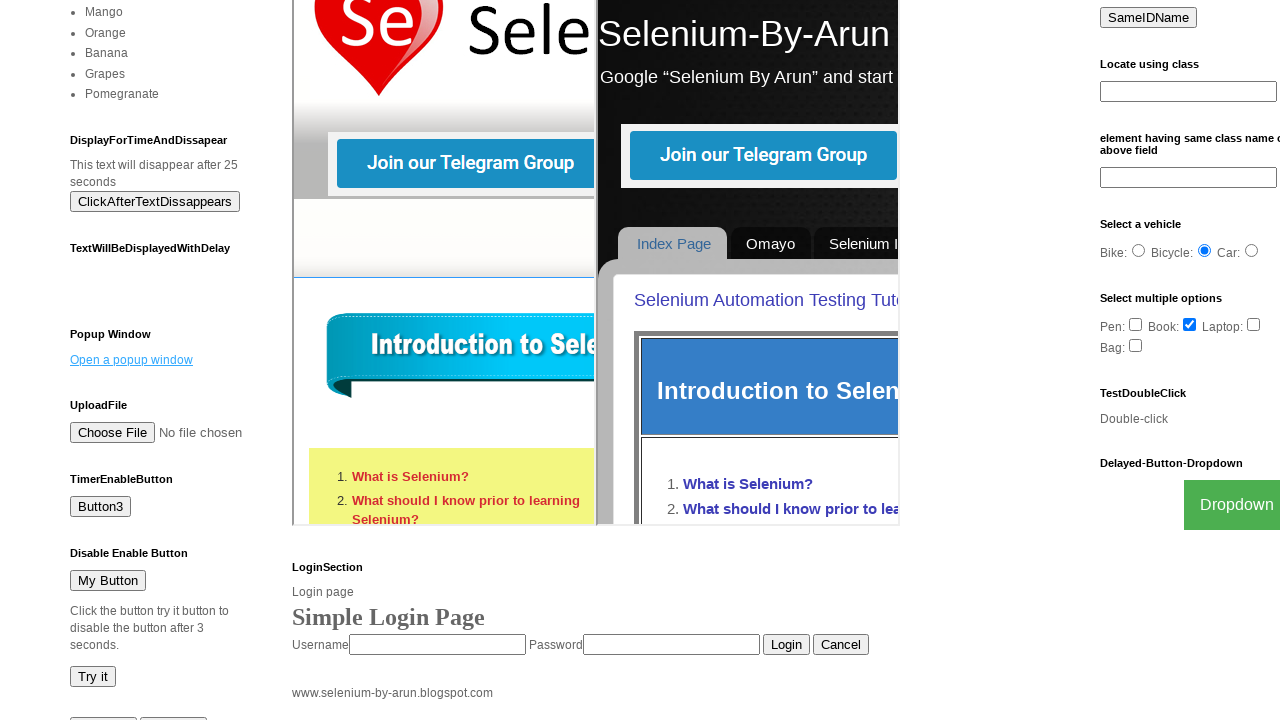

Waited 2 seconds for popup window to open
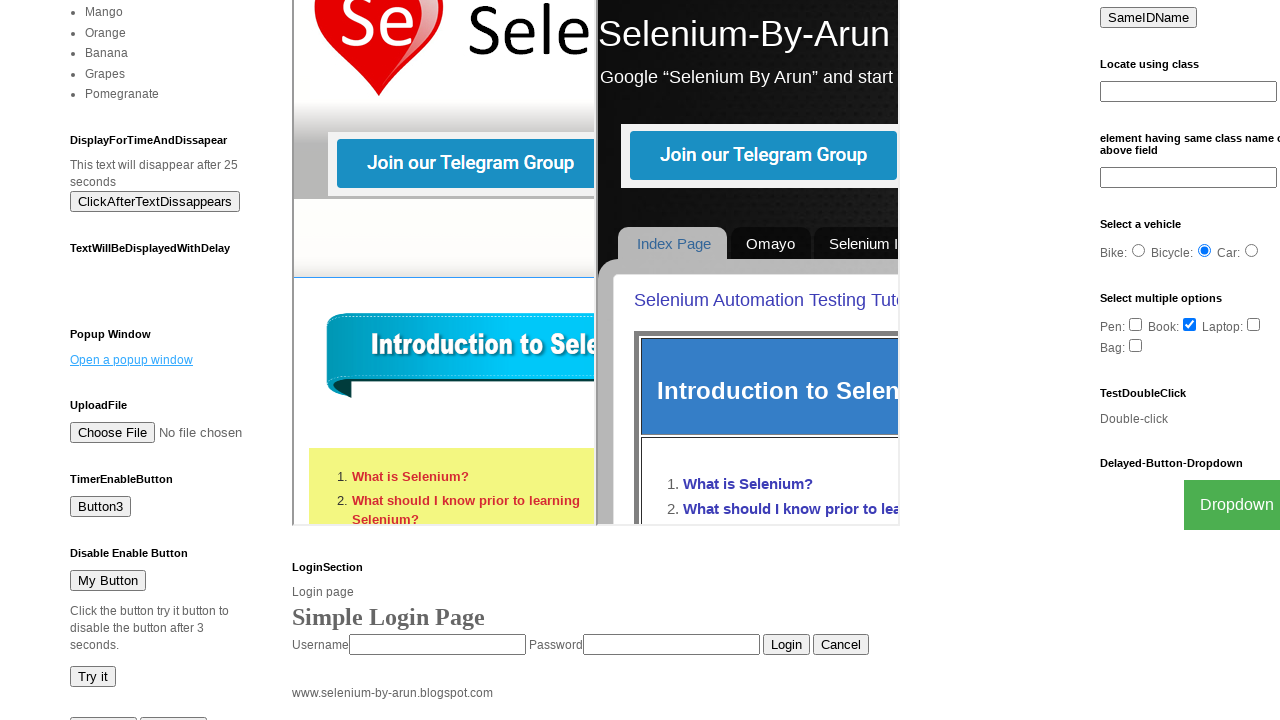

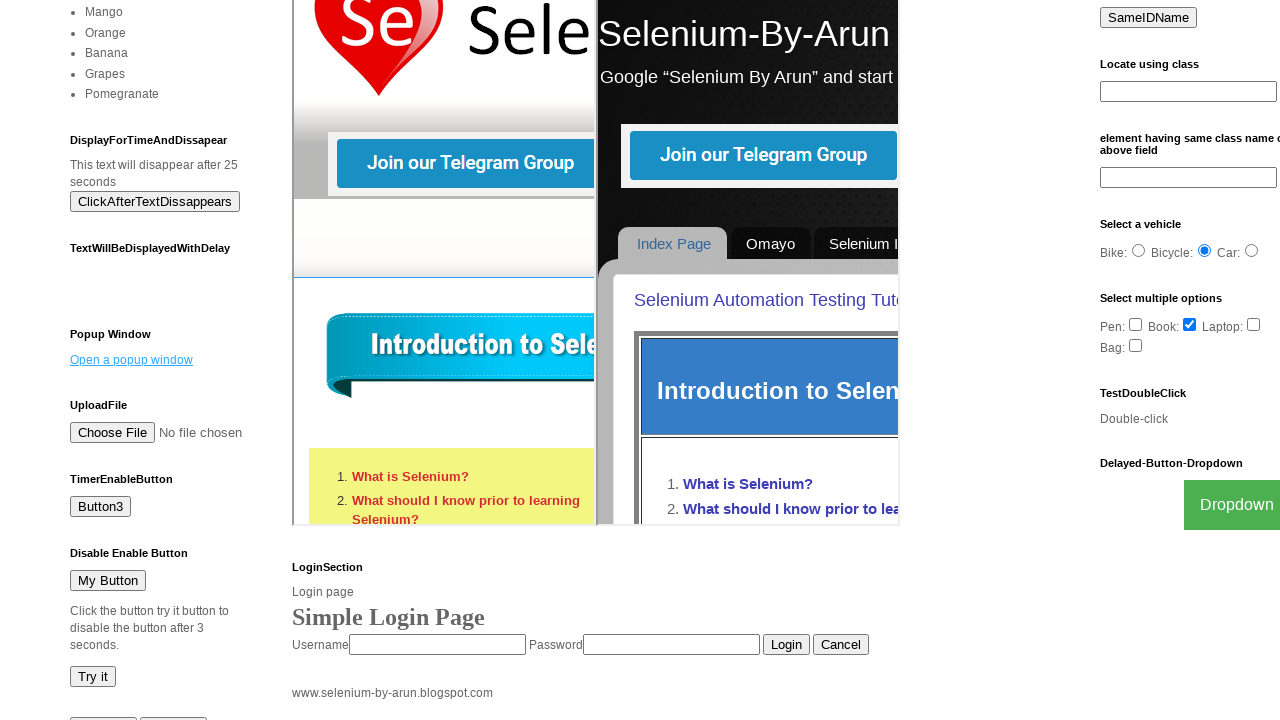